Tests invalid input scenario by entering a value that should not produce an alert, checking the checkbox and clicking submit

Starting URL: https://suninjuly.github.io/divide.html

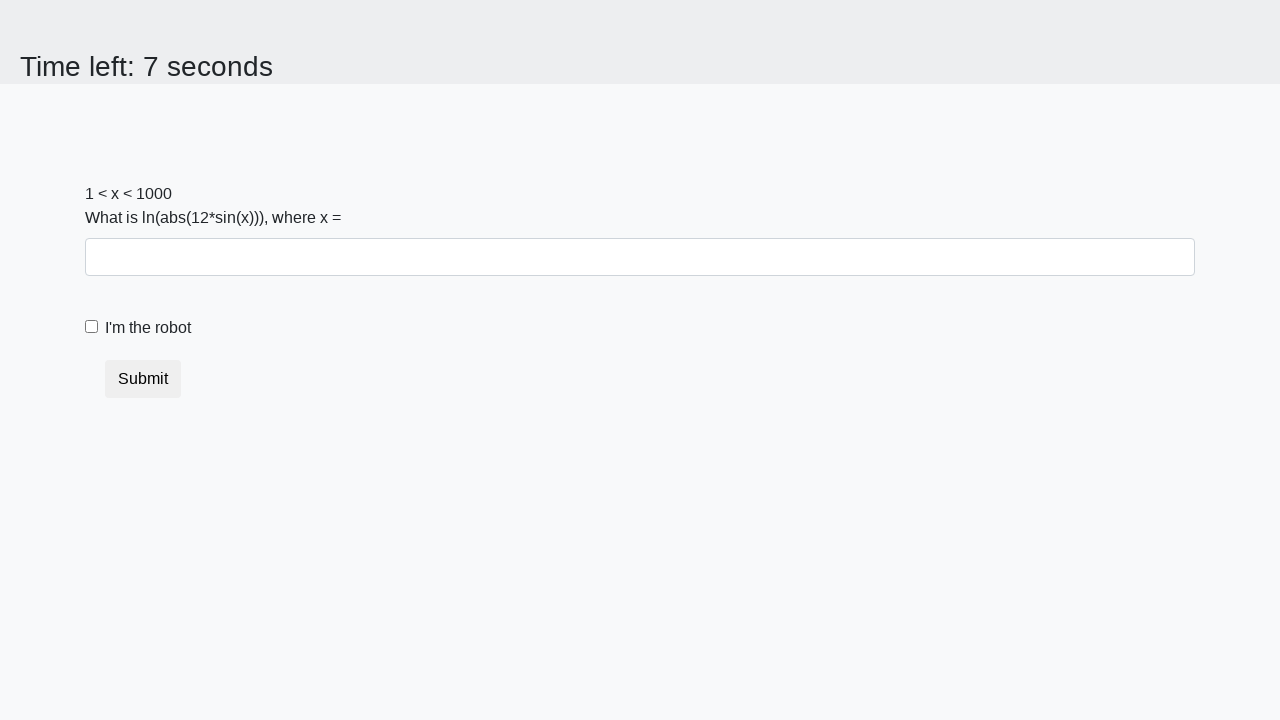

Filled input field with invalid value 0 (log(0) is undefined) on #input-value
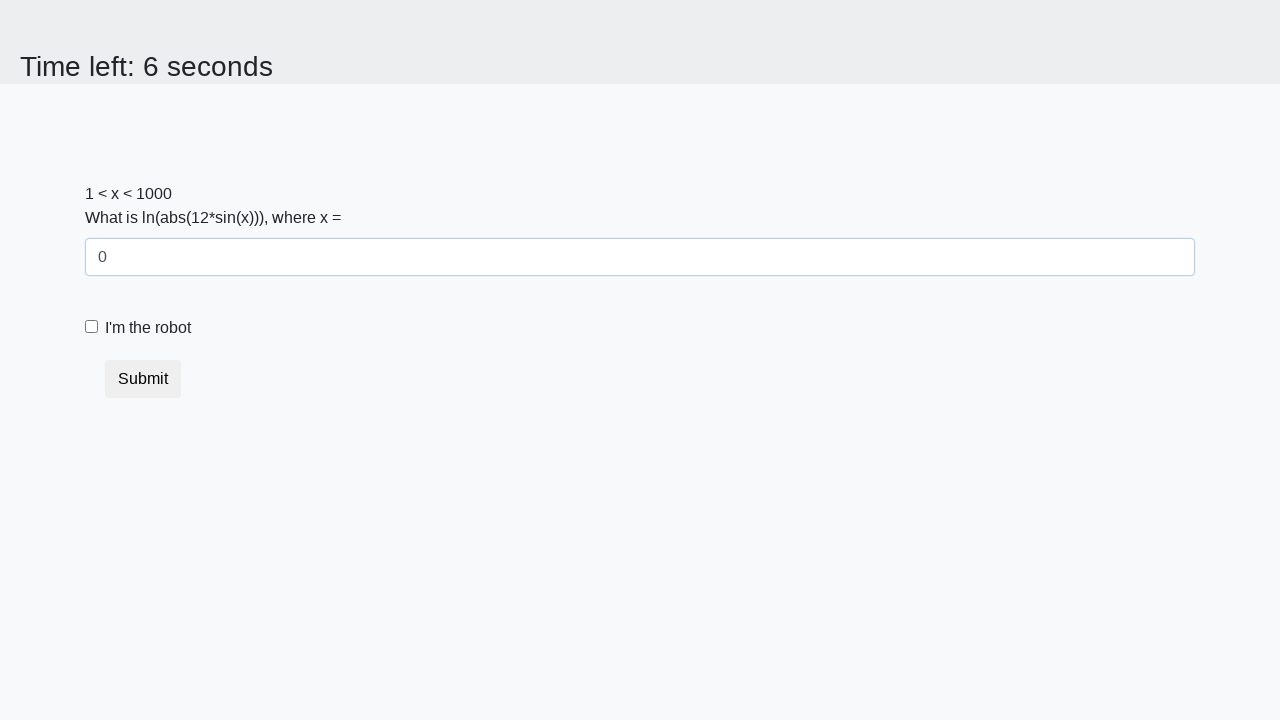

Clicked robot checkbox to check it at (92, 327) on #robotCheckbox
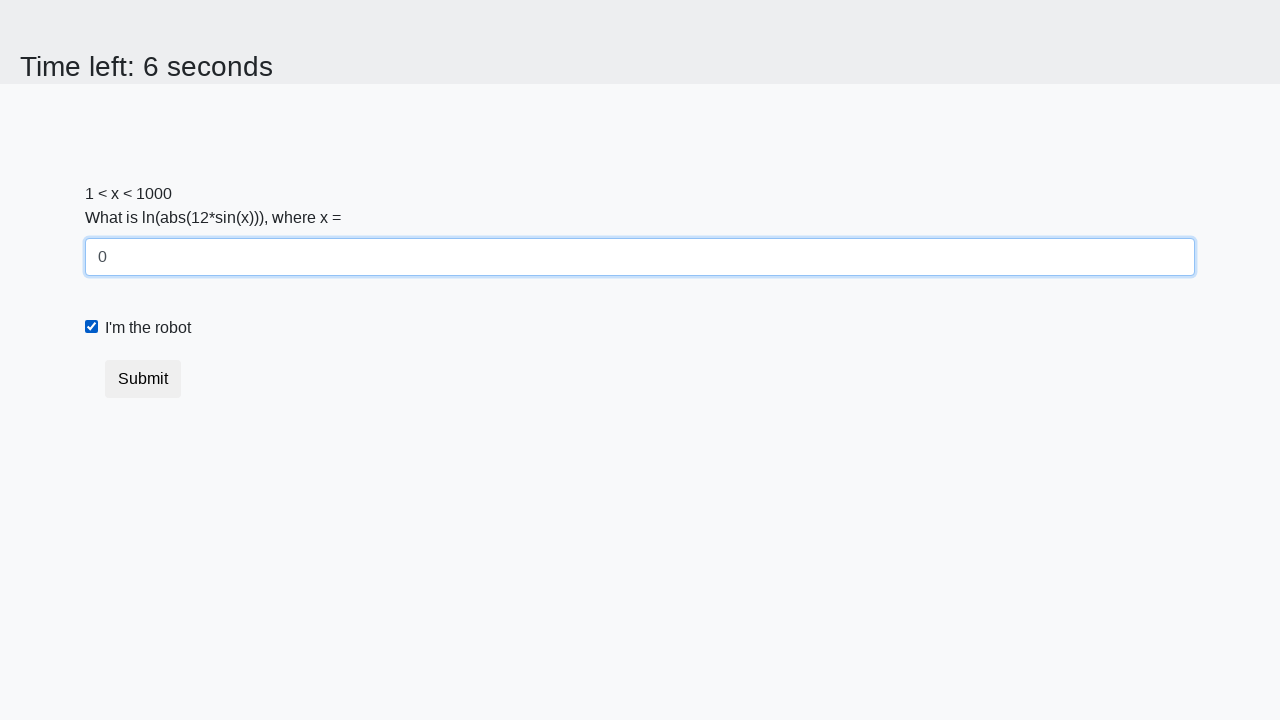

Clicked submit button with invalid input at (143, 379) on .btn
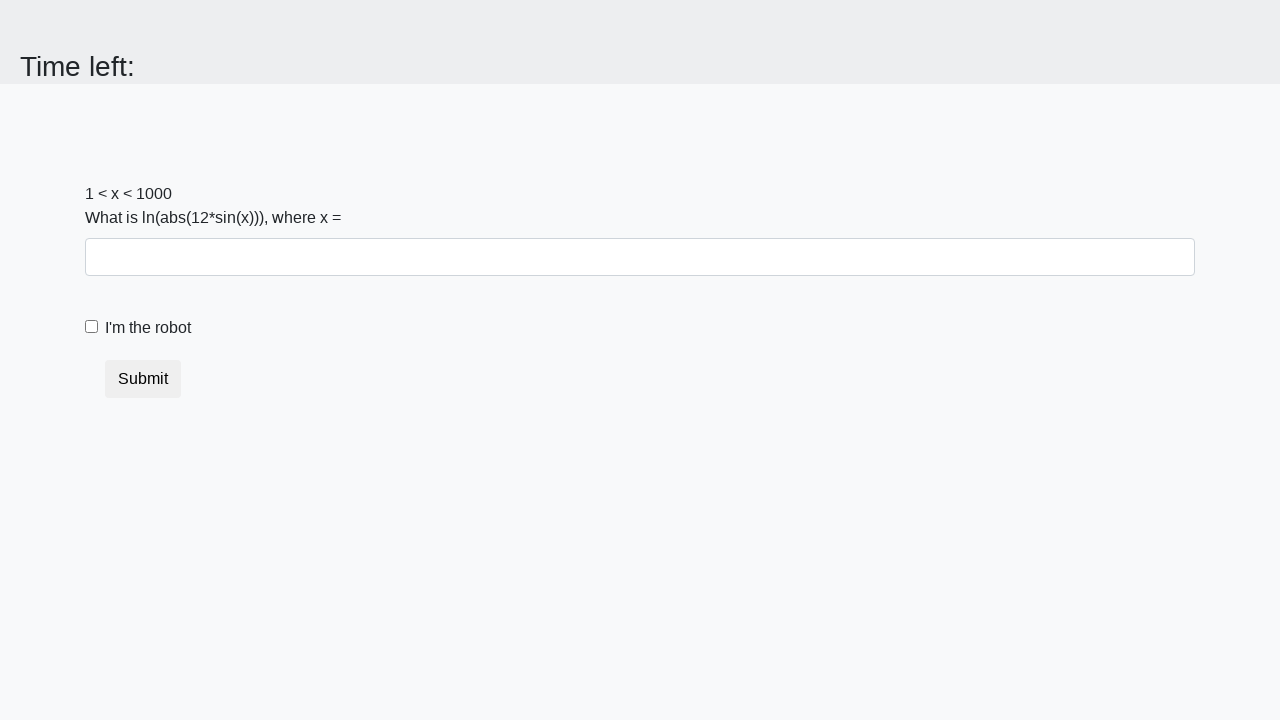

Waited 1 second to verify no alert appears
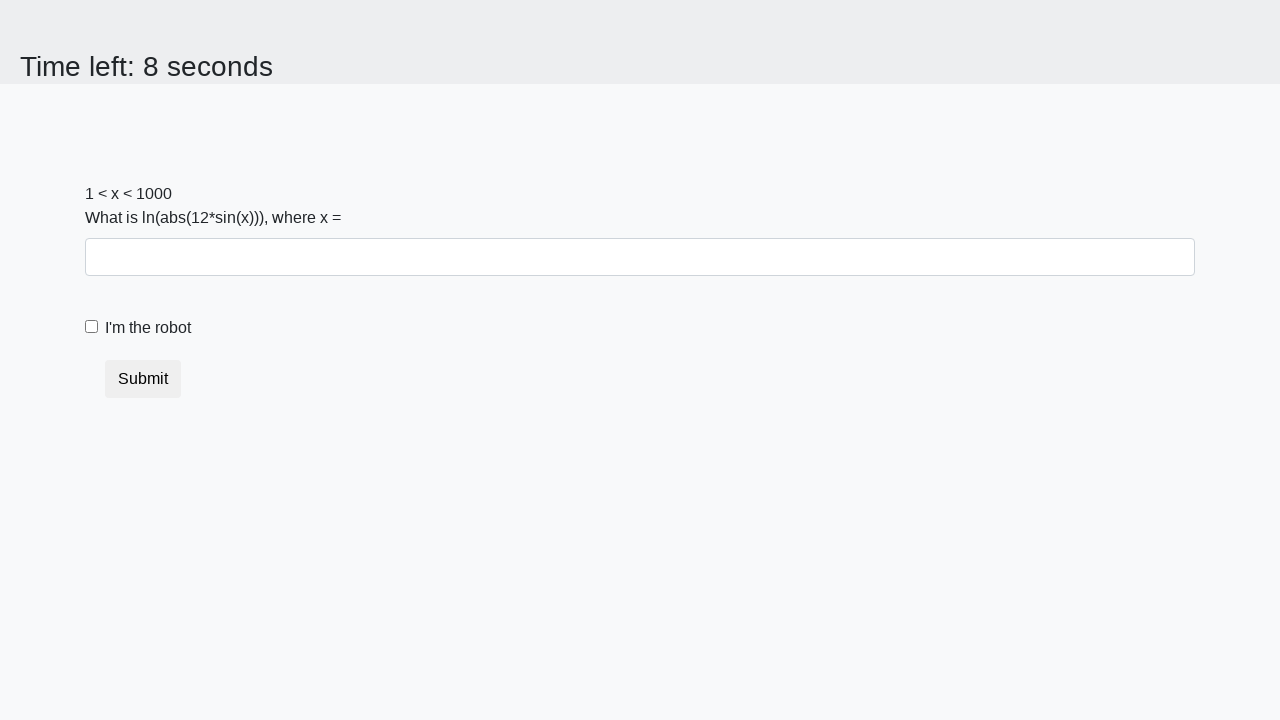

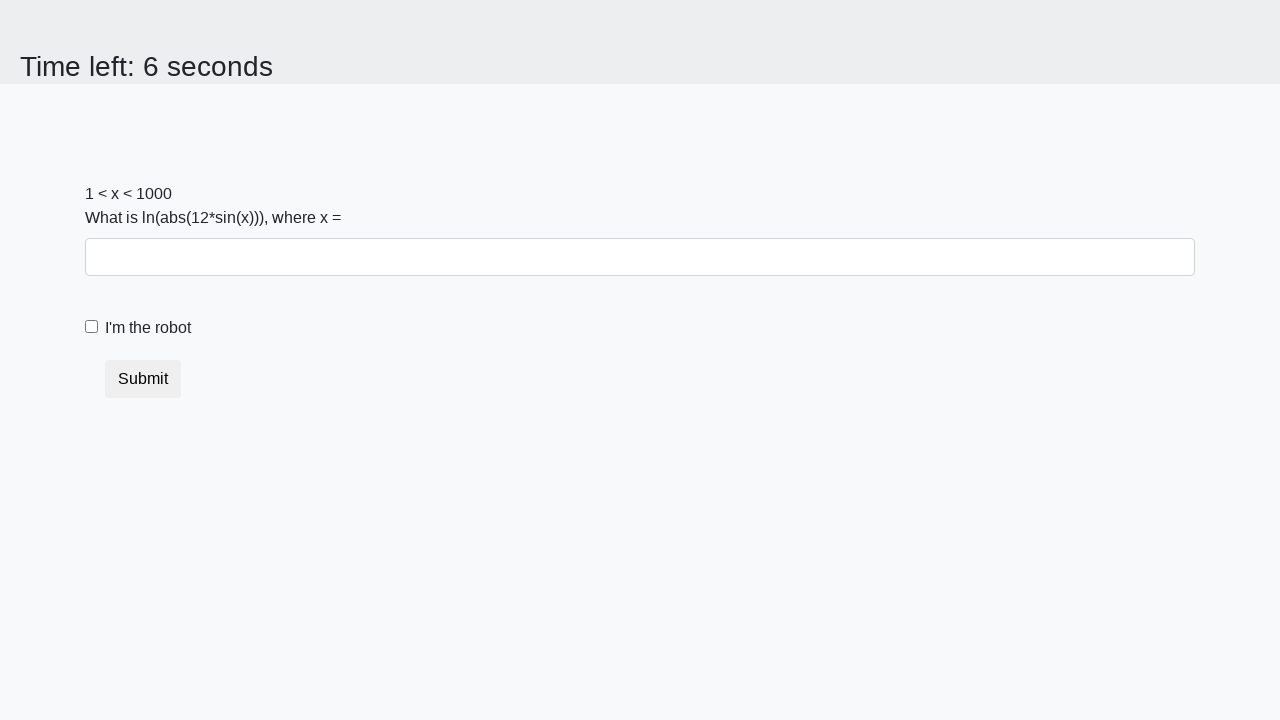